Tests mouse and keyboard interactions on a registration form by hovering over a skills dropdown, clicking it, and typing text with the Shift key held down to input uppercase text.

Starting URL: https://demo.automationtesting.in/Register.html

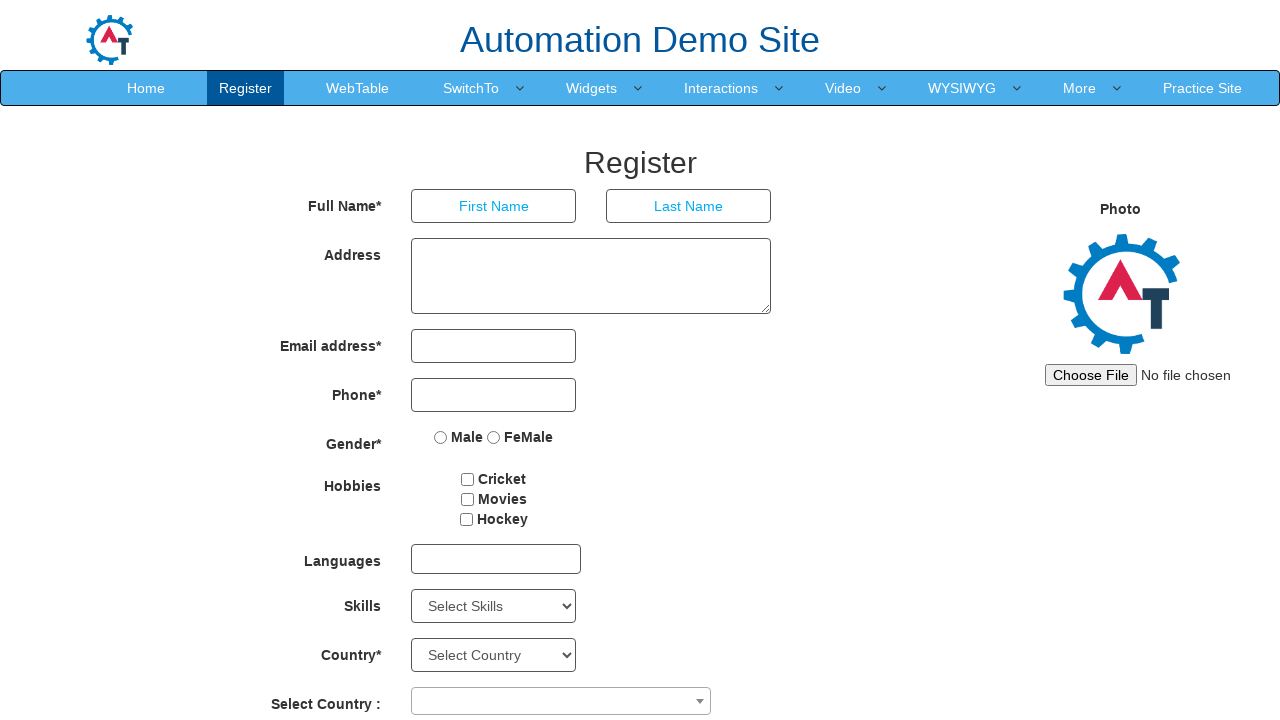

Hovered over the skills dropdown at (494, 606) on #Skills
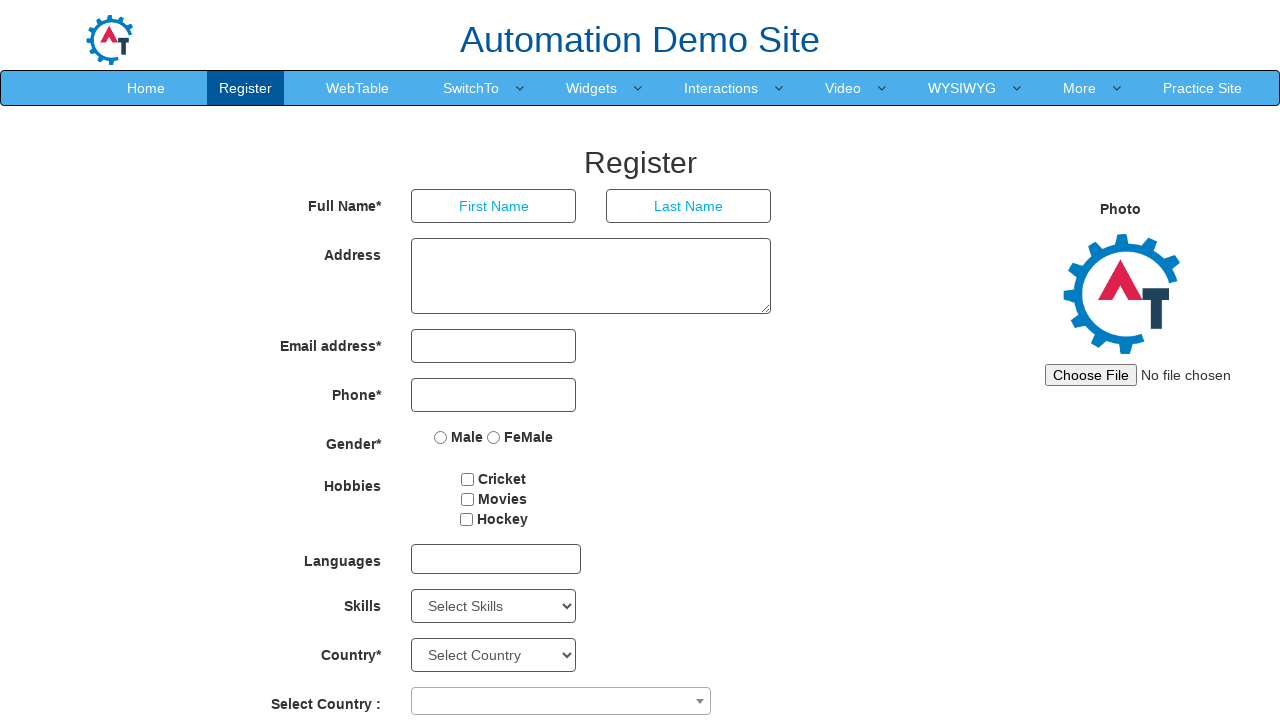

Clicked on the skills dropdown to open it at (494, 606) on #Skills
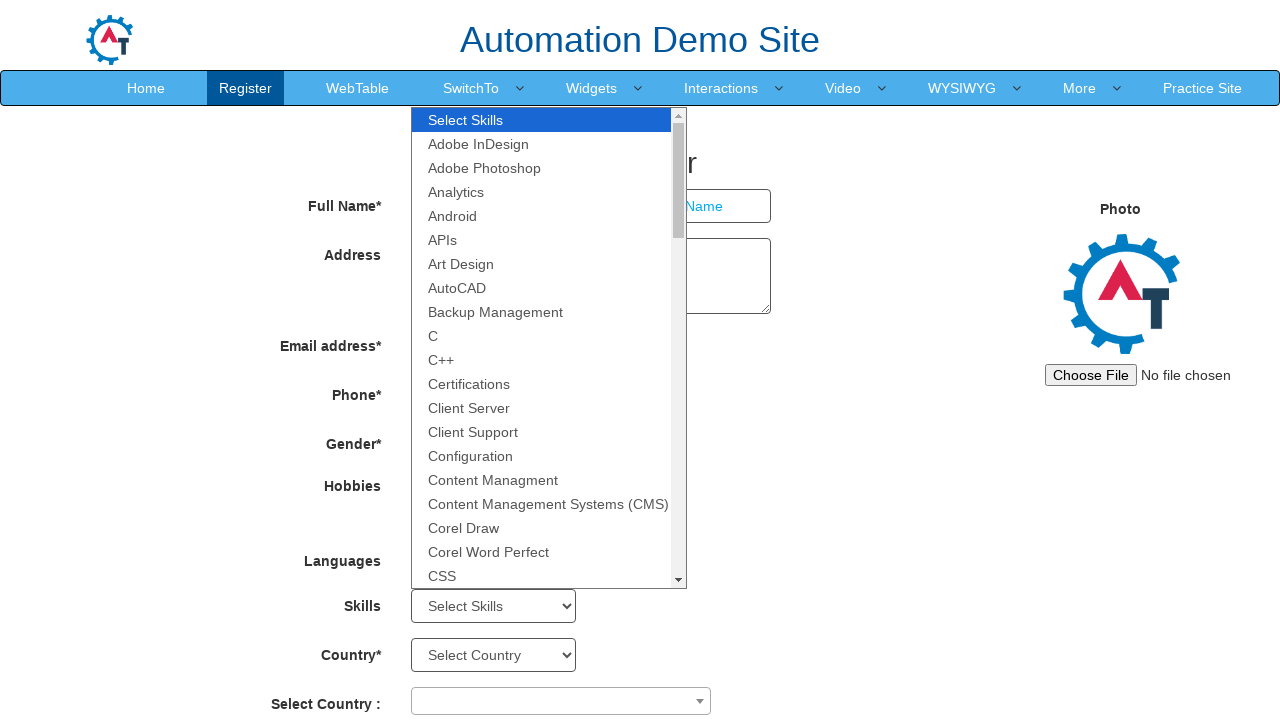

Pressed Shift key down
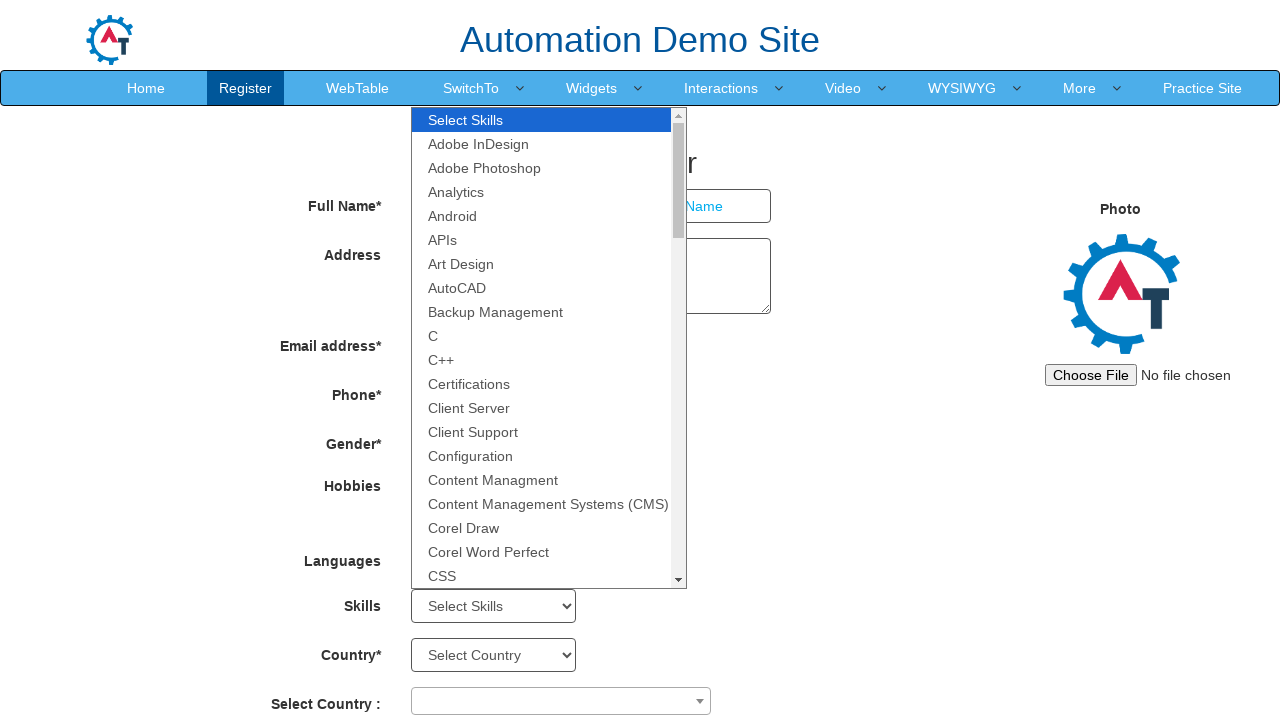

Typed 'automation' with Shift key held down to input uppercase text
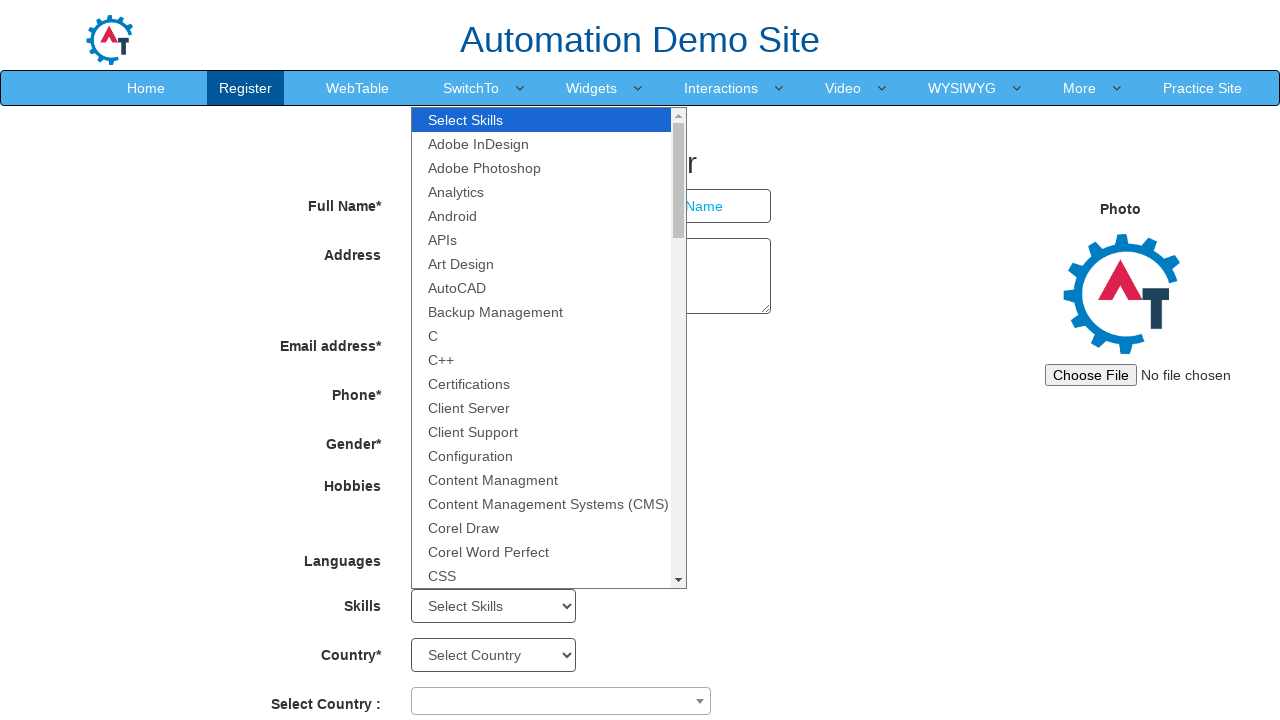

Released Shift key
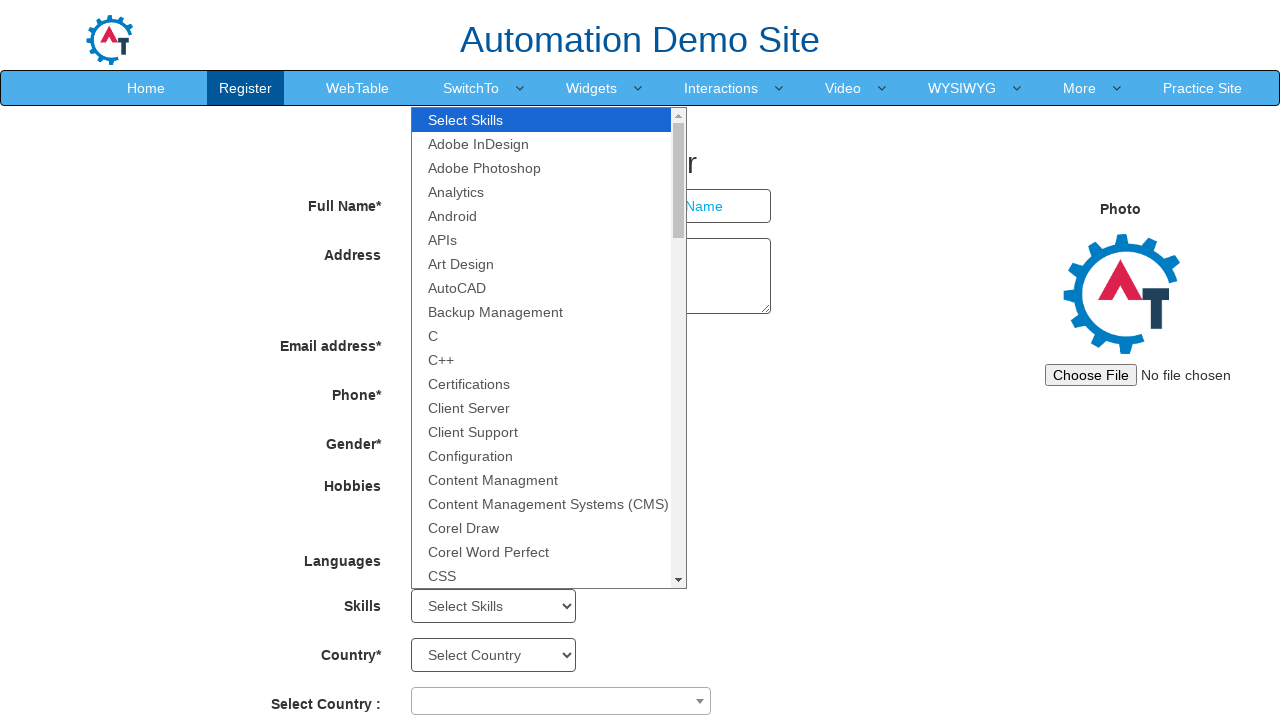

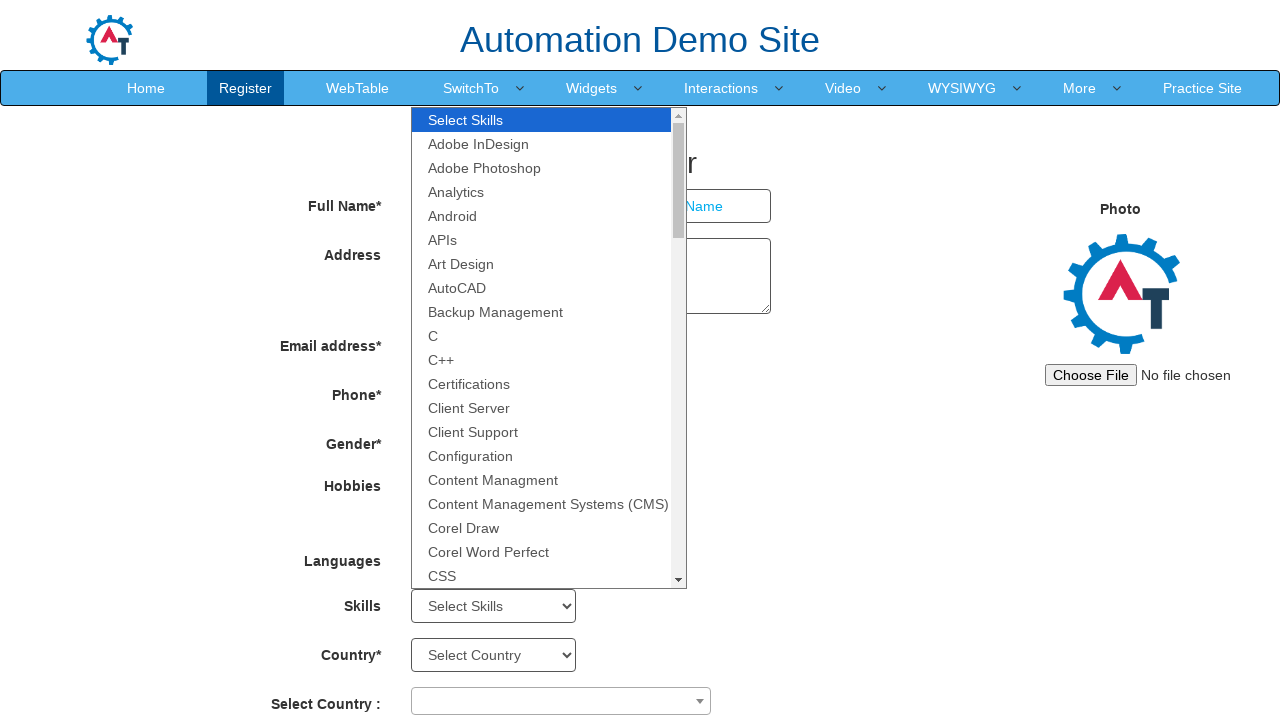